Tests frame switching functionality by navigating to Oracle Java API documentation, switching to the classFrame iframe, and clicking on the "compact1" link within that frame.

Starting URL: https://docs.oracle.com/javase/8/docs/api/

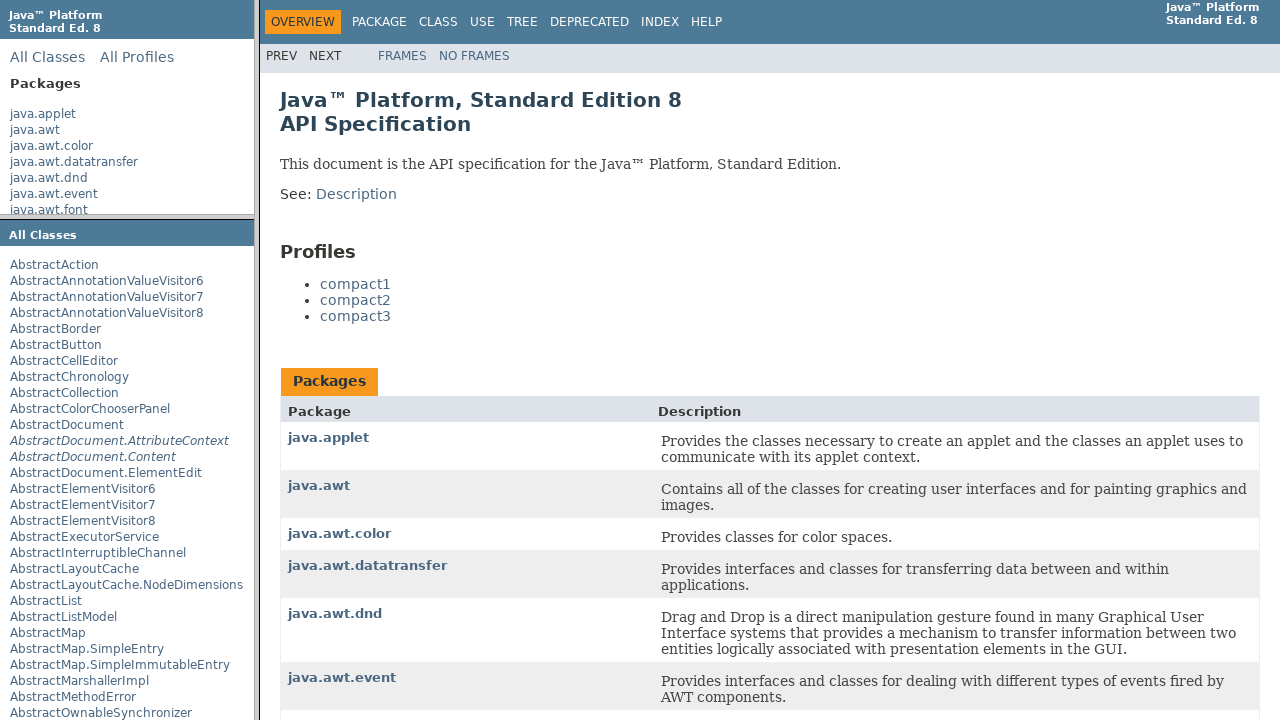

Located classFrame iframe
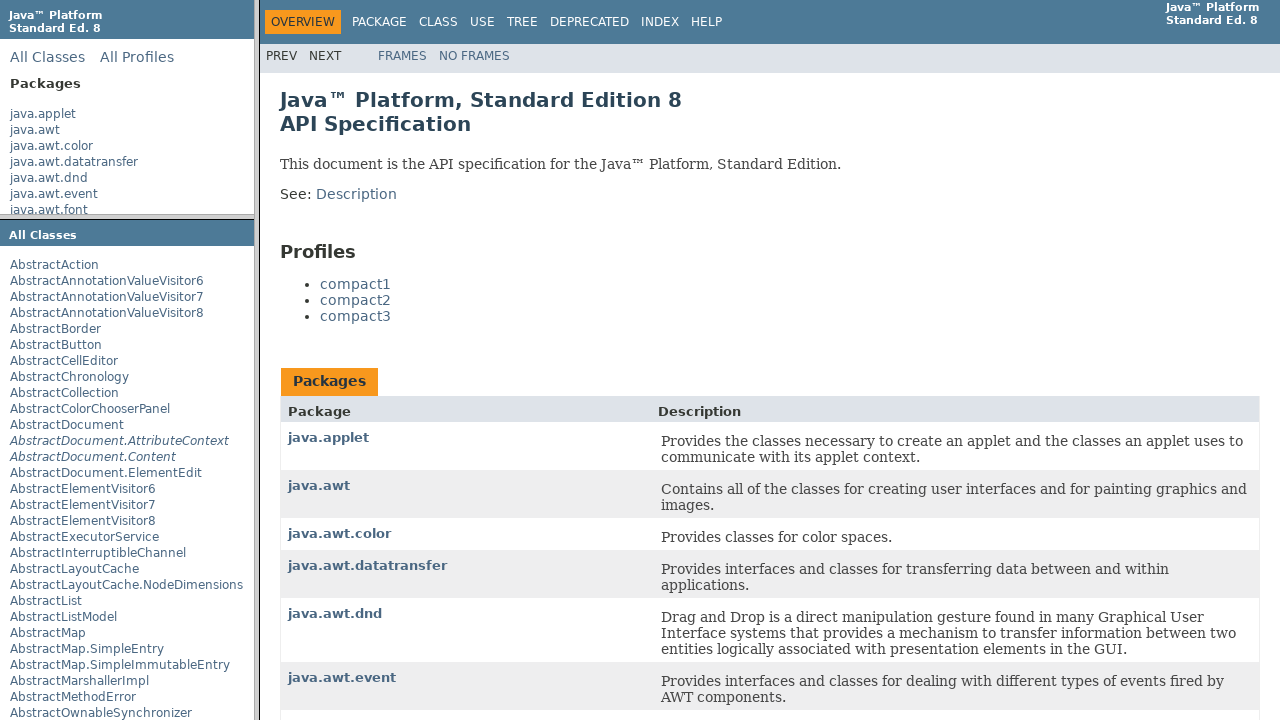

Clicked compact1 link within classFrame iframe at (356, 284) on frame[name='classFrame'] >> internal:control=enter-frame >> internal:role=link[n
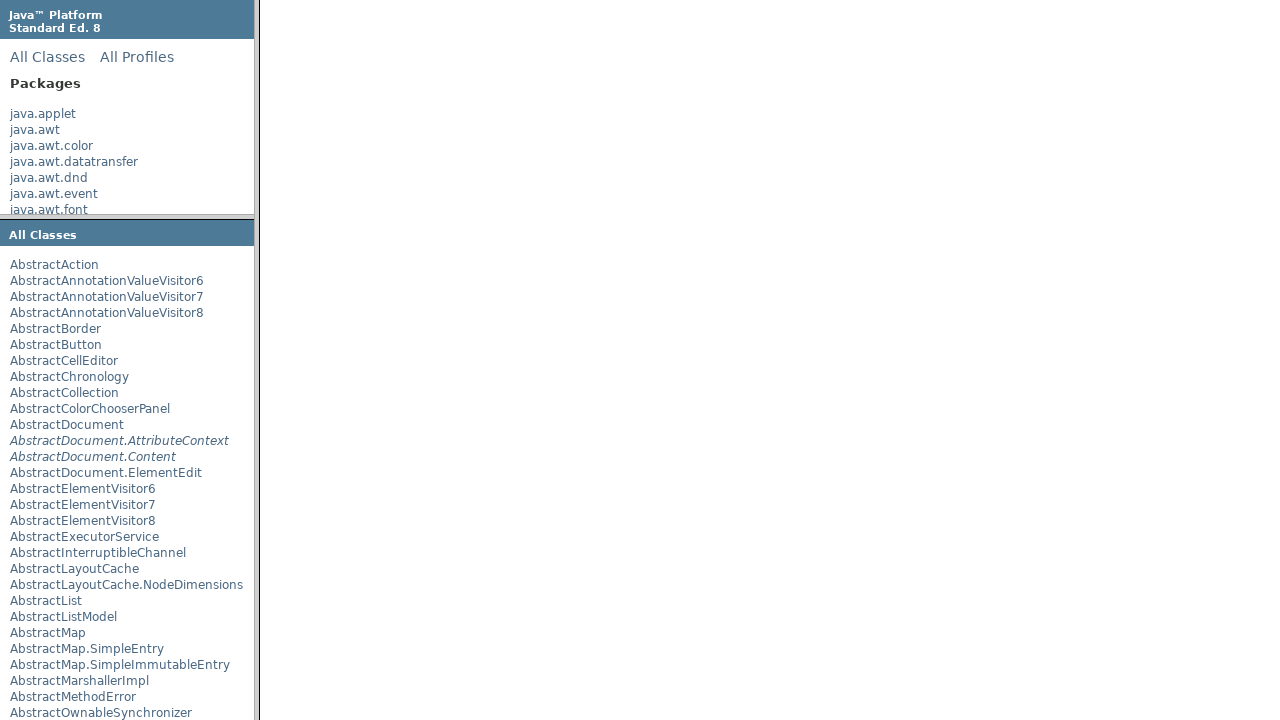

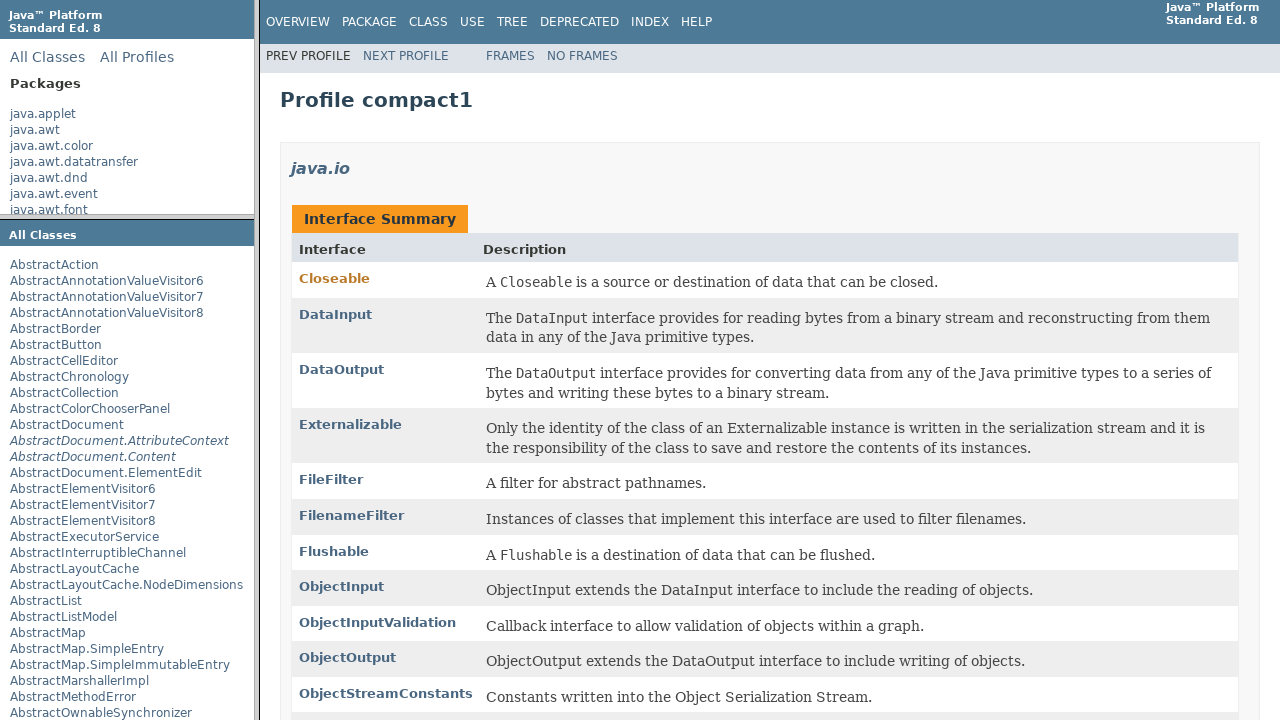